Tests filling the Email field in the DemoQA text box form

Starting URL: https://demoqa.com/text-box/

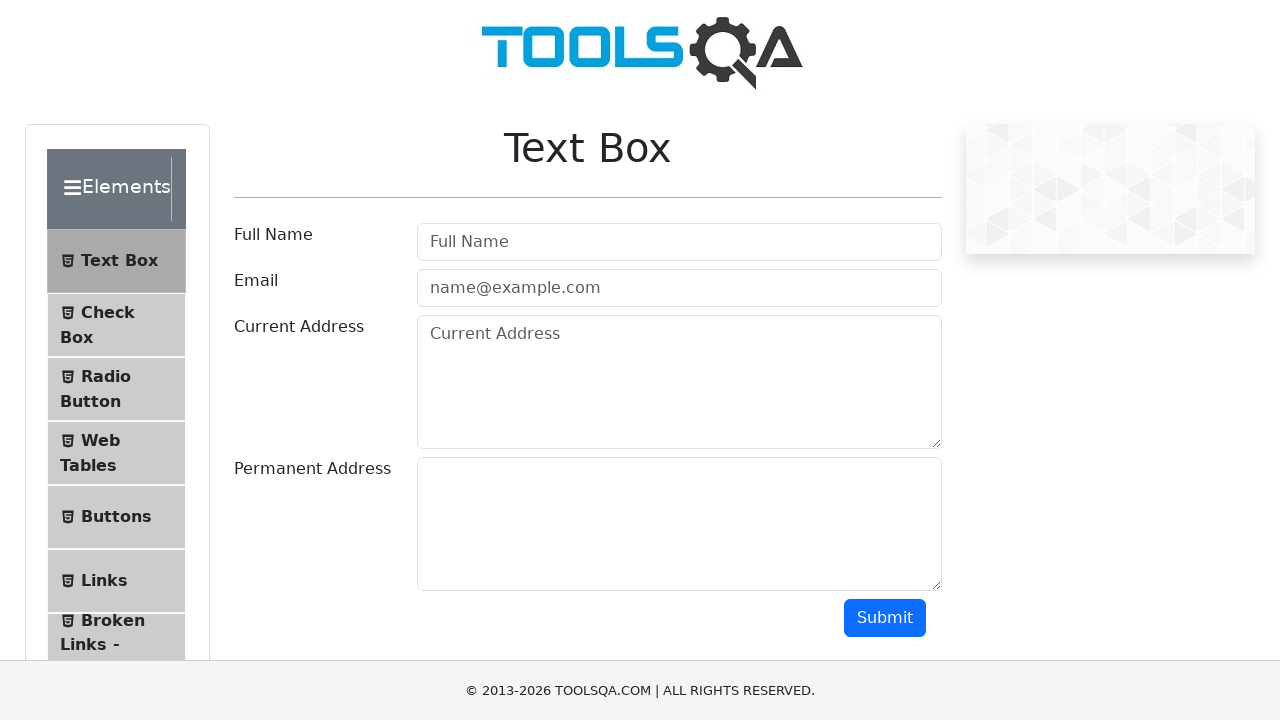

Filled Email field with 'example@test.com' on #userEmail
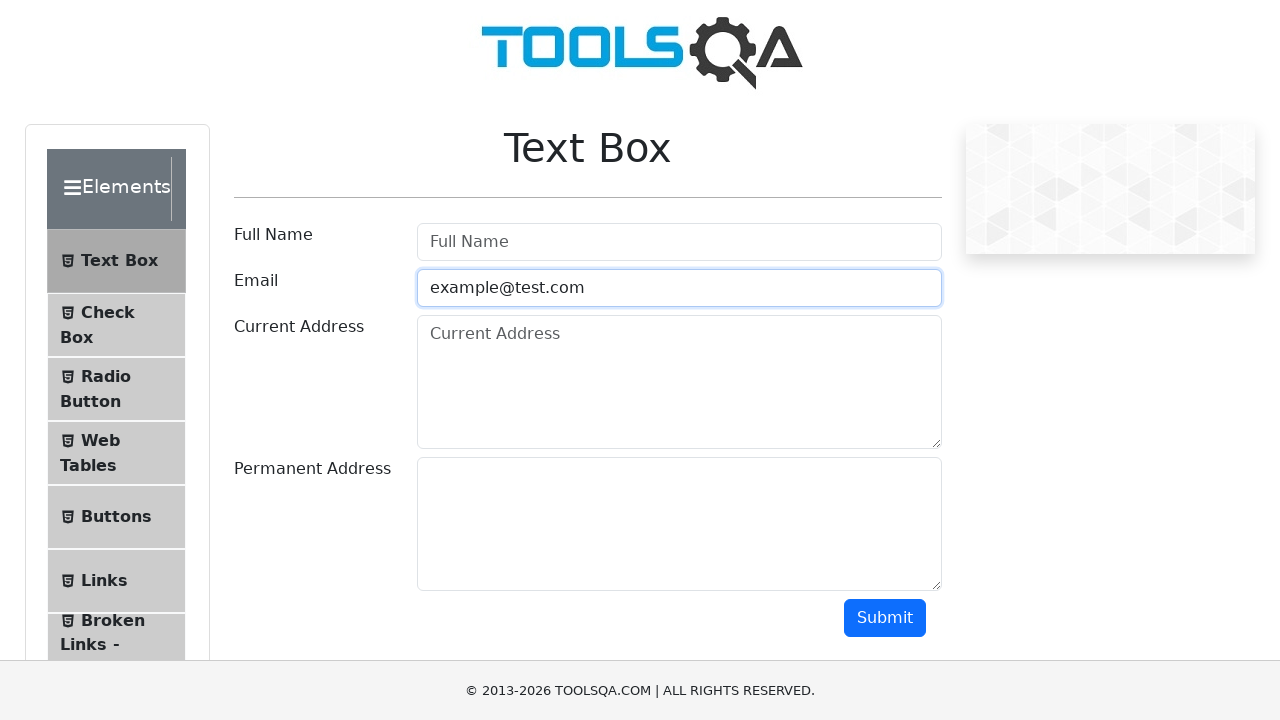

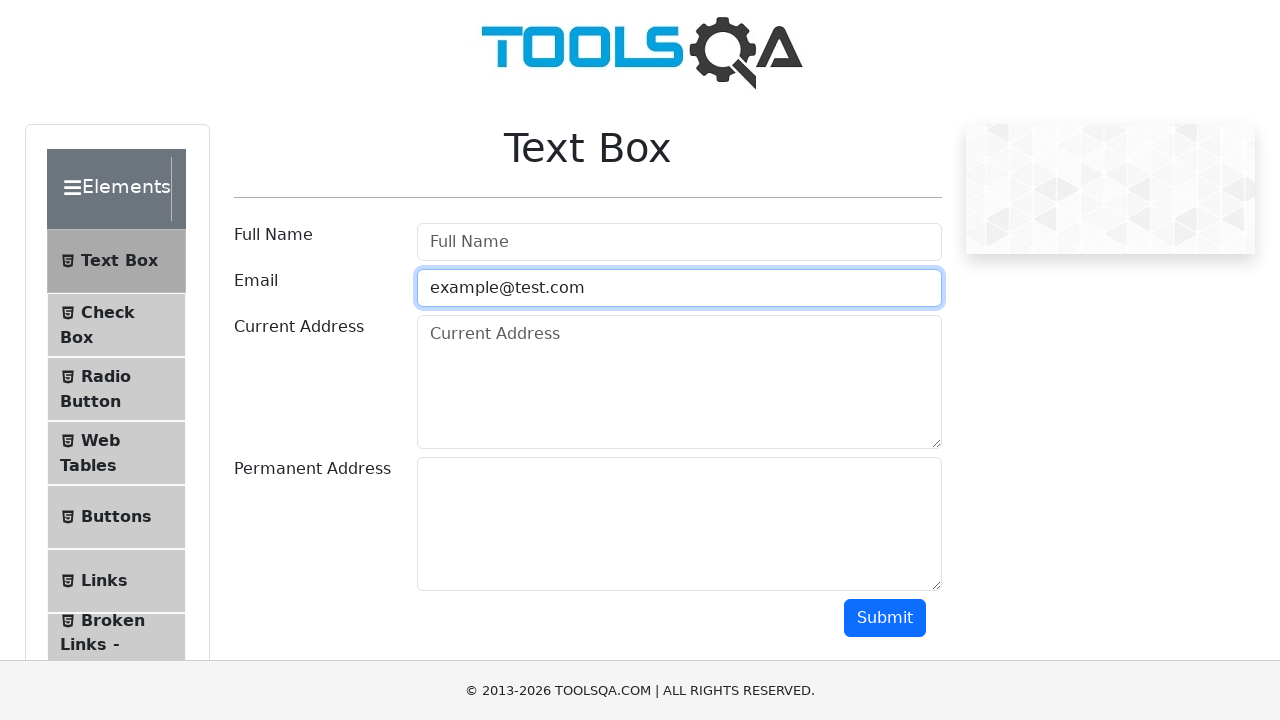